Tests alternative waiting strategies by clicking an AJAX button and using waitForSelector to verify the success message

Starting URL: http://uitestingplayground.com/ajax

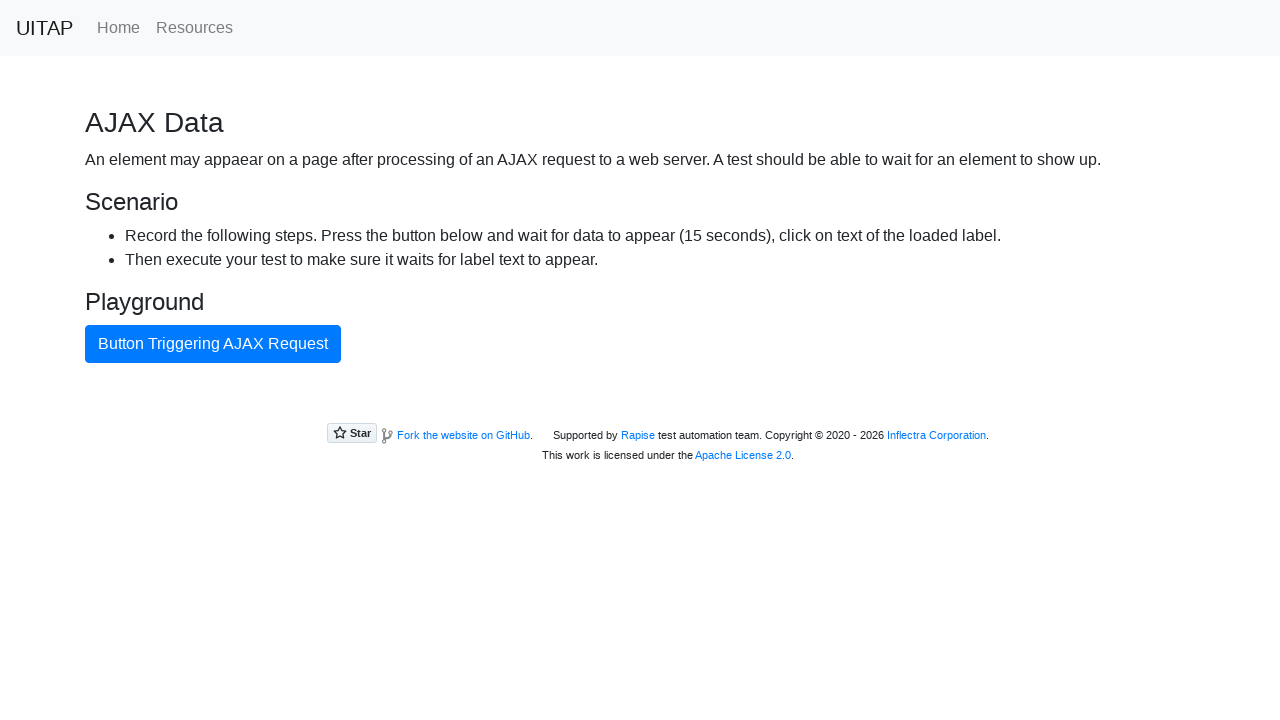

Navigated to AJAX test playground
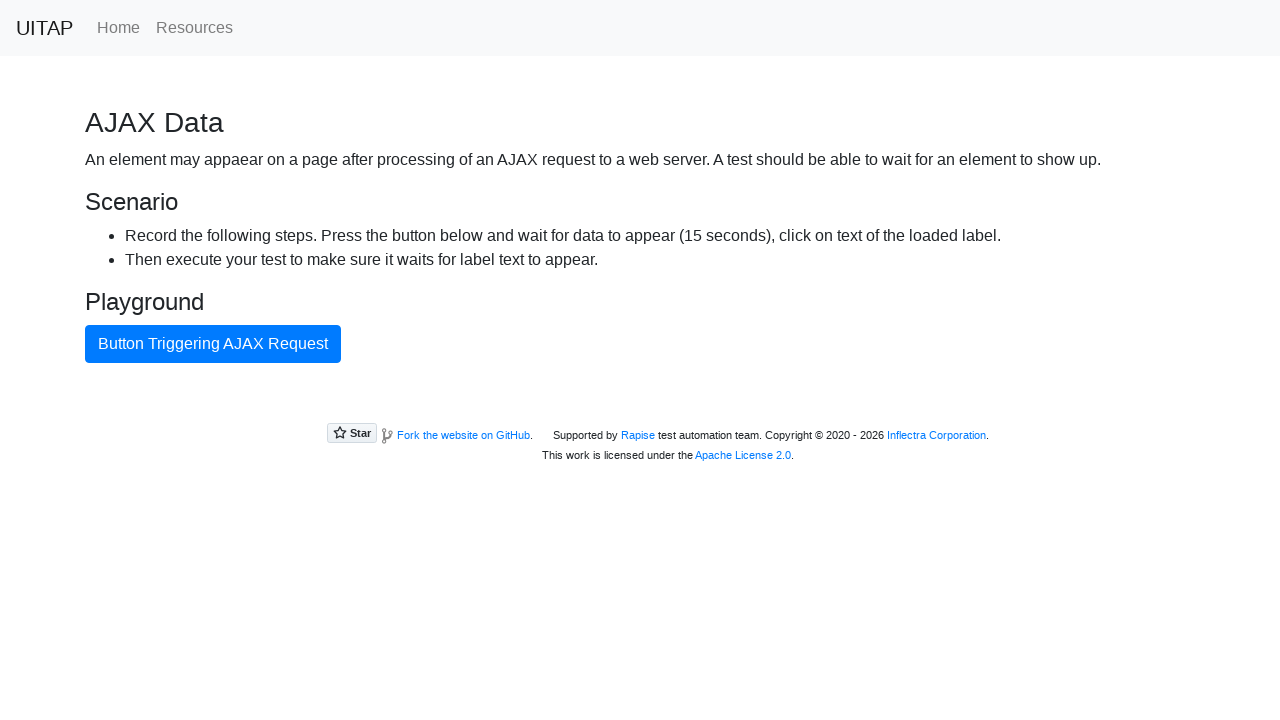

Clicked AJAX button to trigger request at (213, 344) on internal:role=button[name="Button Triggering AJAX Request"i]
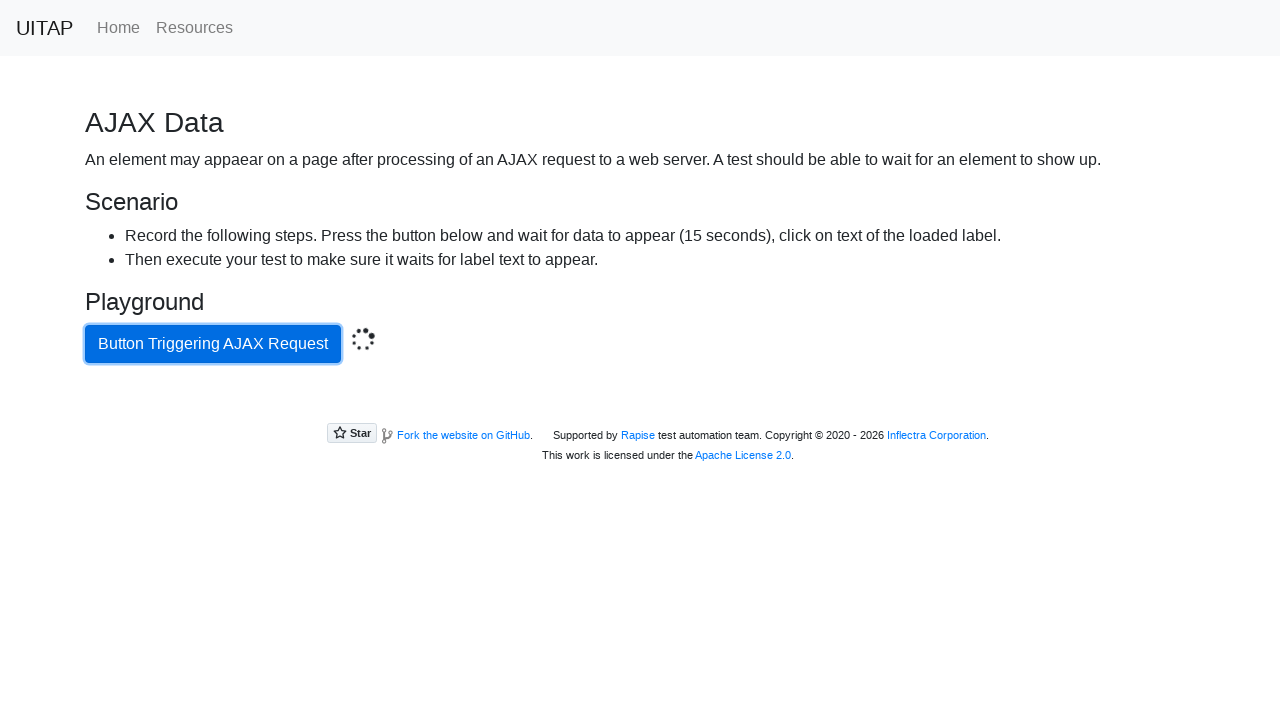

Success message appeared after AJAX request completed
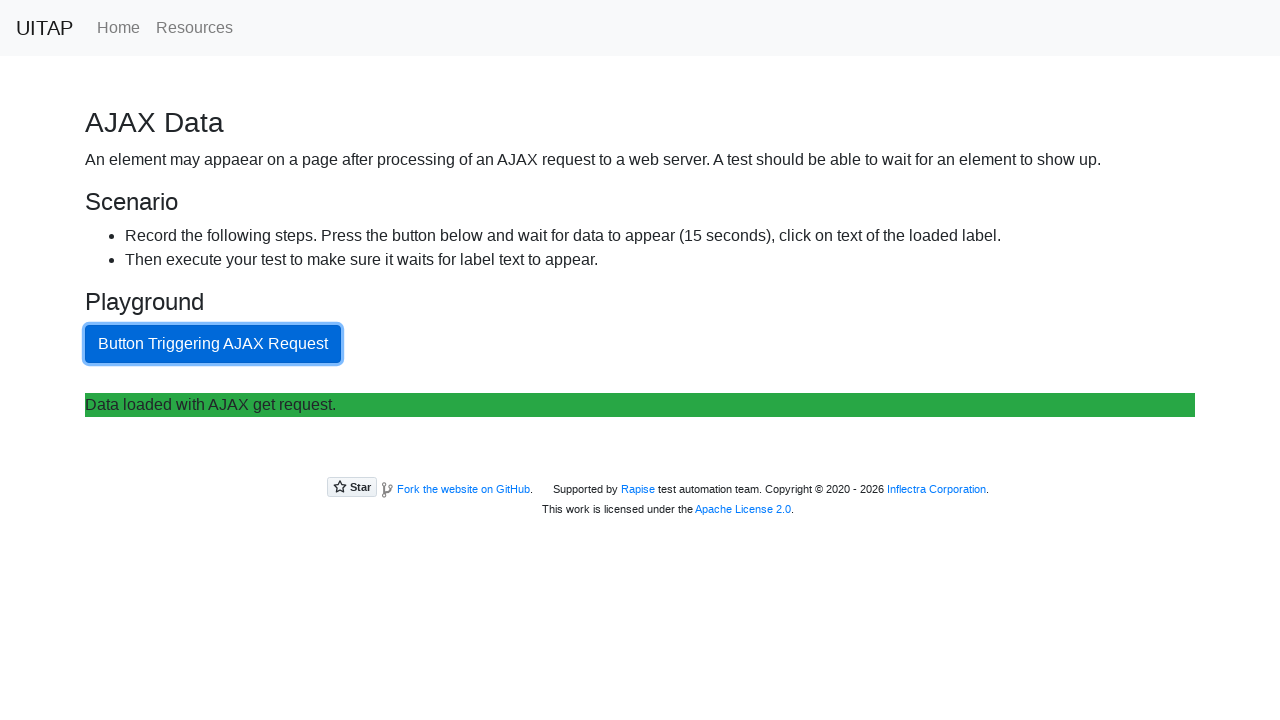

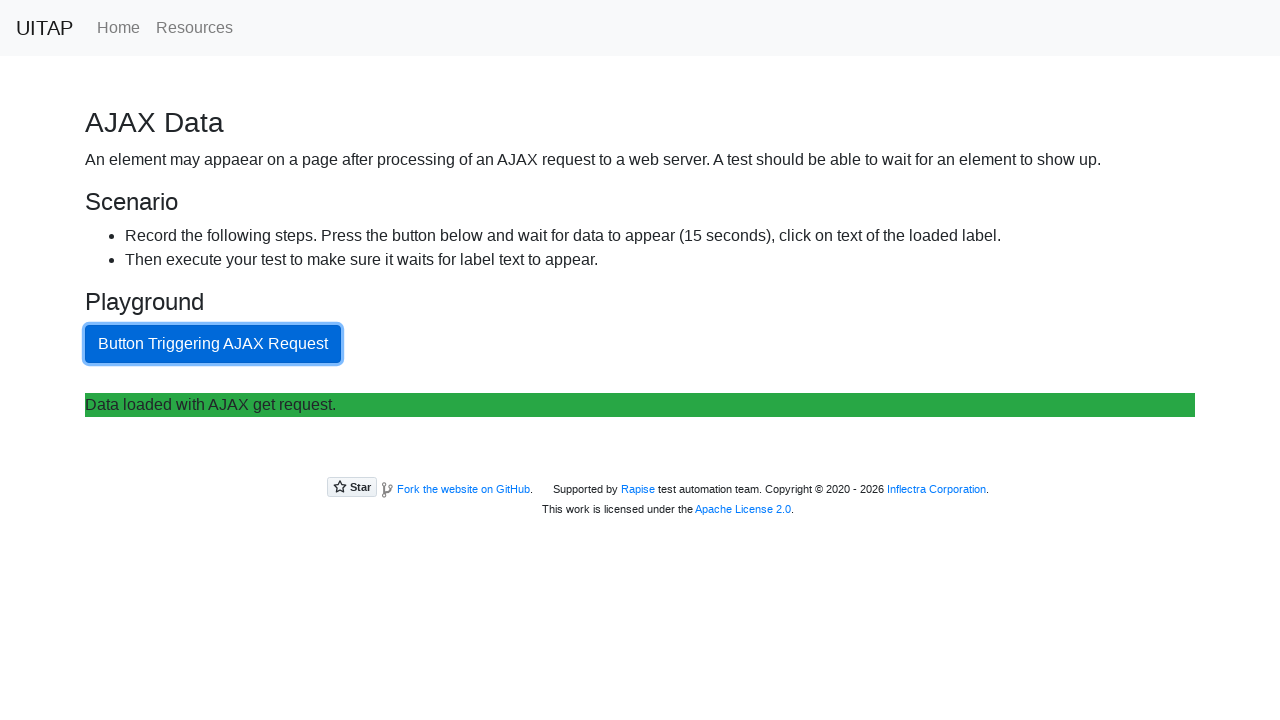